Tests an online addition calculator by entering two numbers, clicking the add button, and verifying the result field is displayed.

Starting URL: https://www.marshu.com/articles/calculate-addition-calculator-add-two-numbers.php

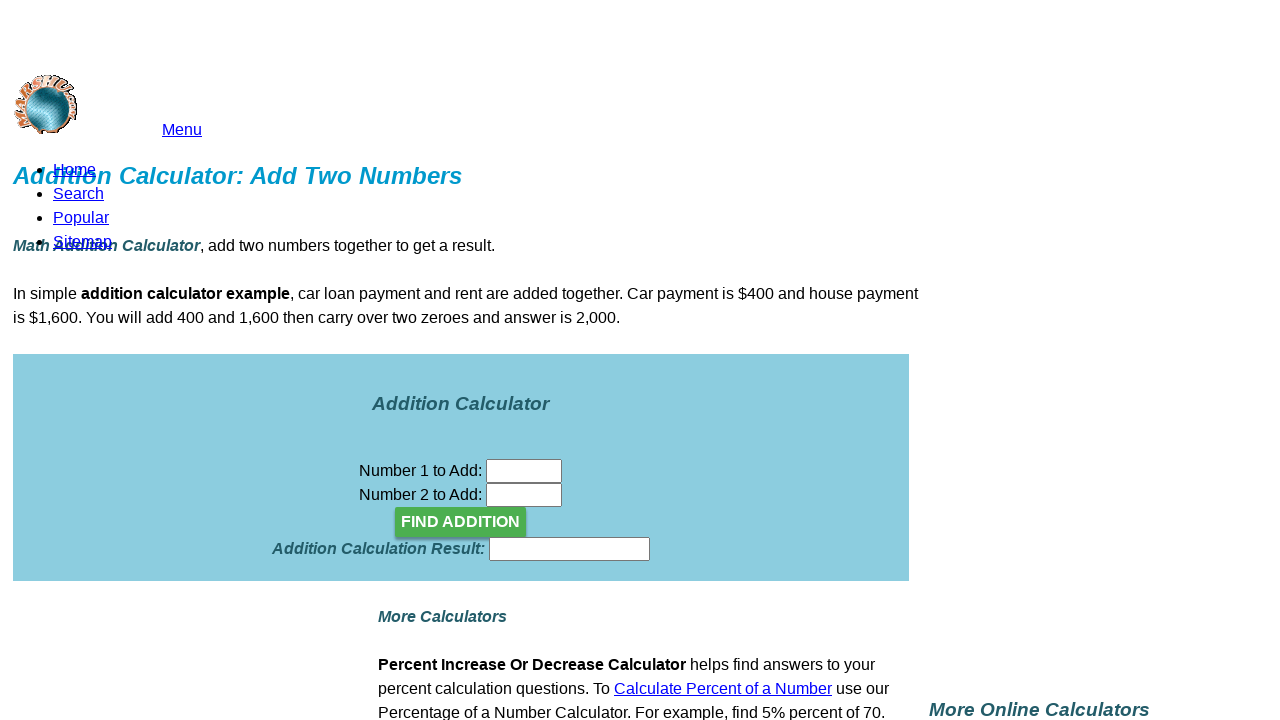

Entered first number (50) into calculator on input[name='n01']
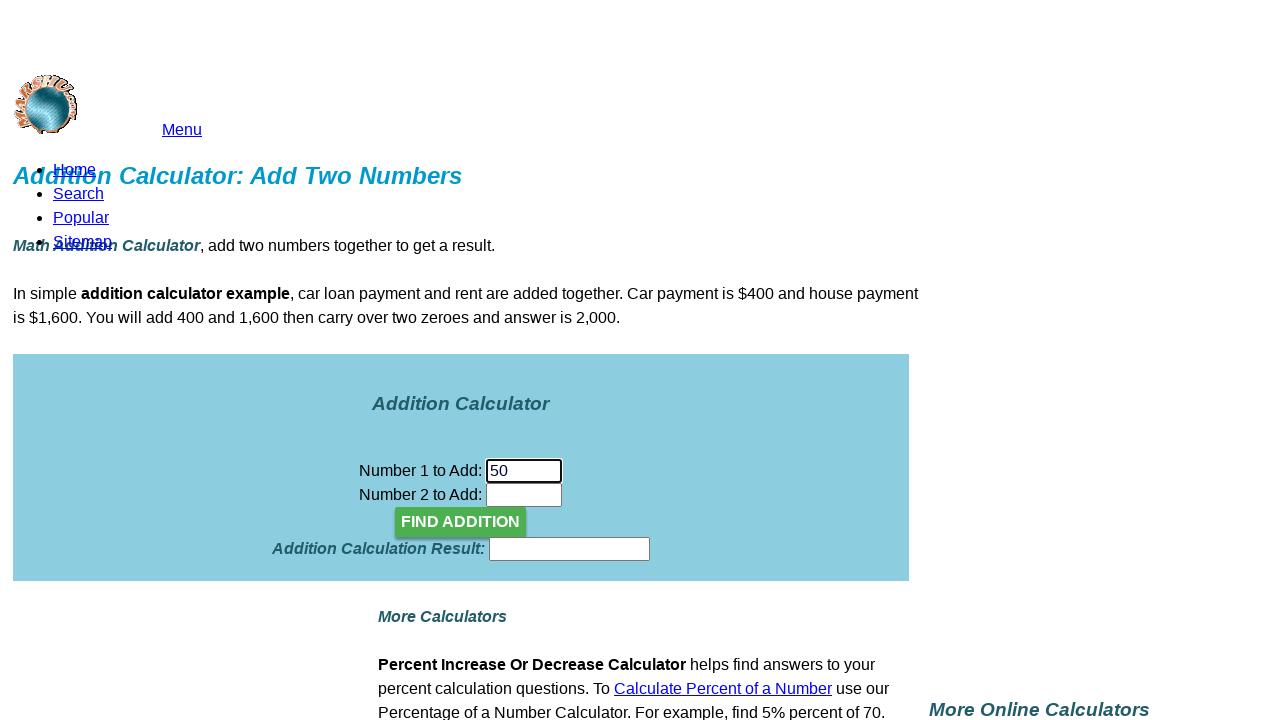

Entered second number (25) into calculator on input[name='n02']
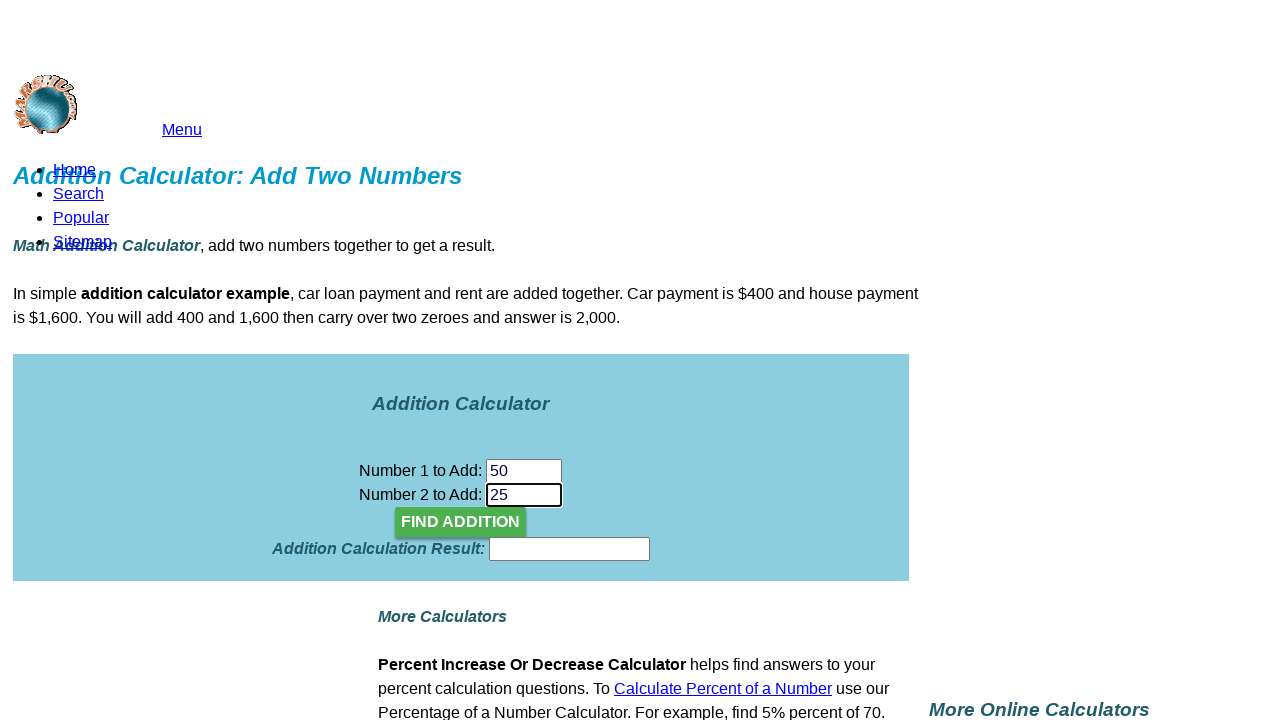

Clicked the add button to perform calculation at (461, 522) on xpath=//input[@type='submit' or @type='button'][contains(@value, 'Add') or conta
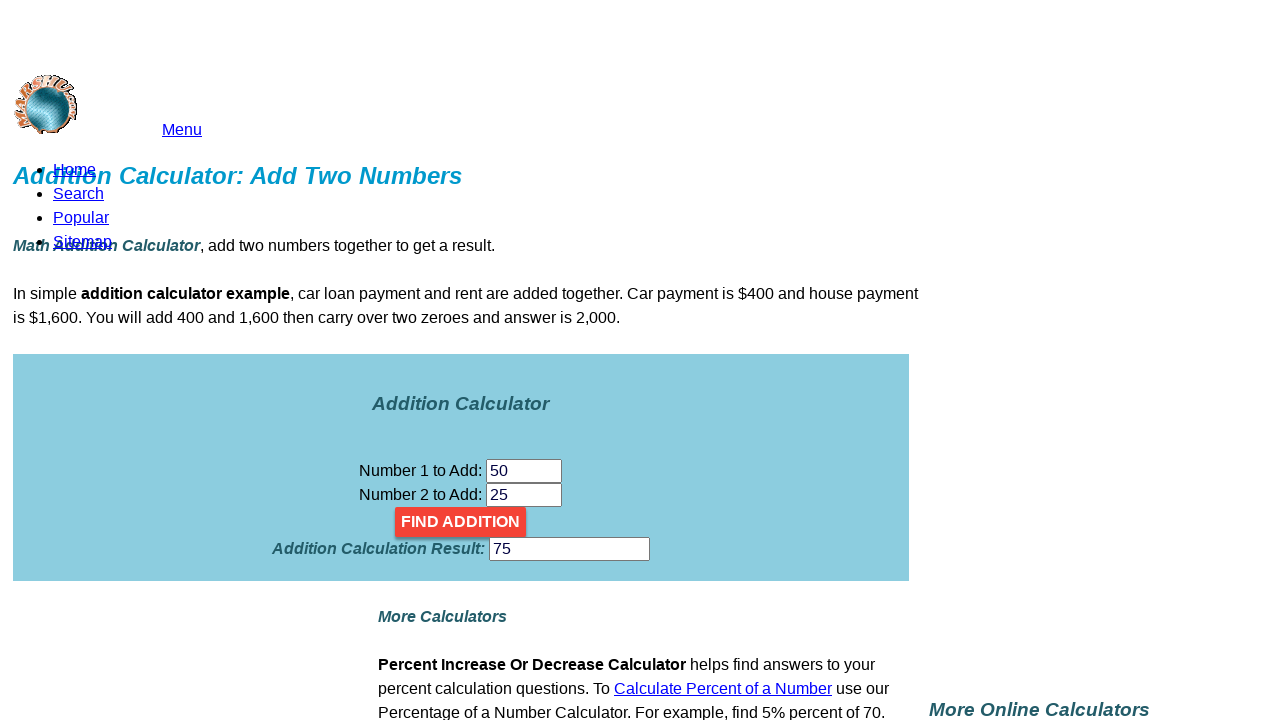

Answer field loaded and is visible
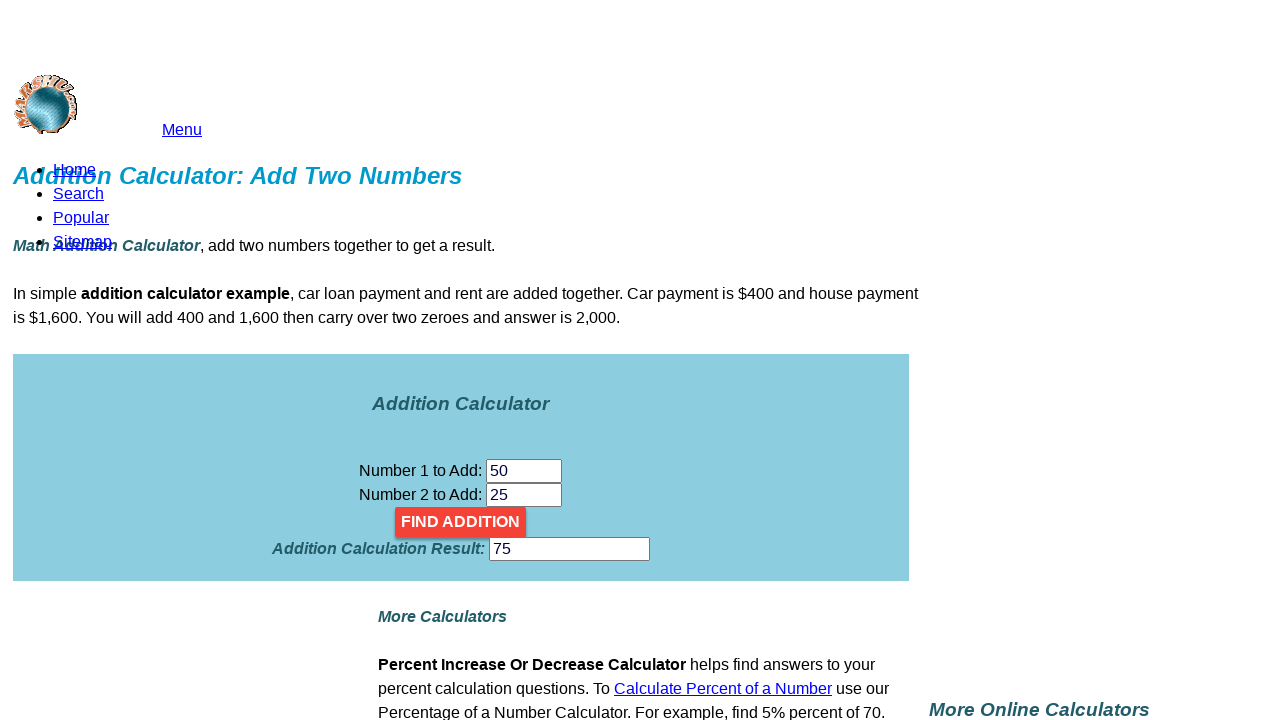

Verified answer field visibility
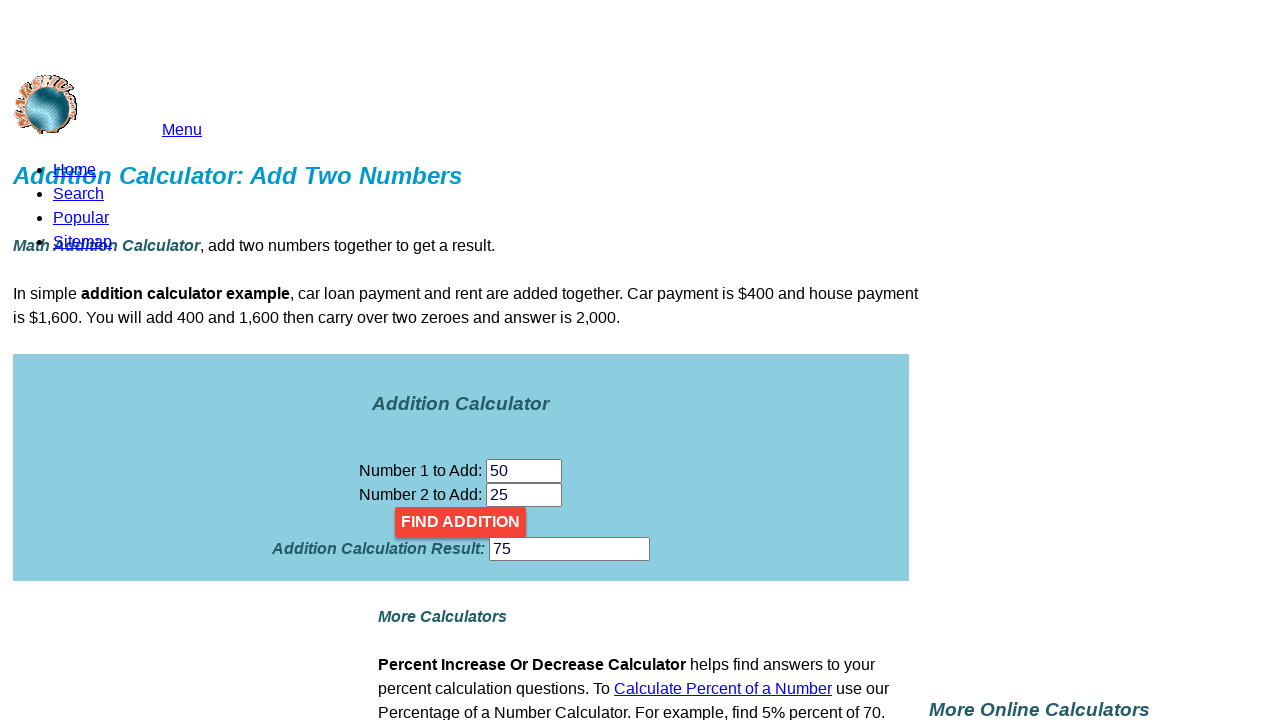

Assertion passed: answer field is displayed
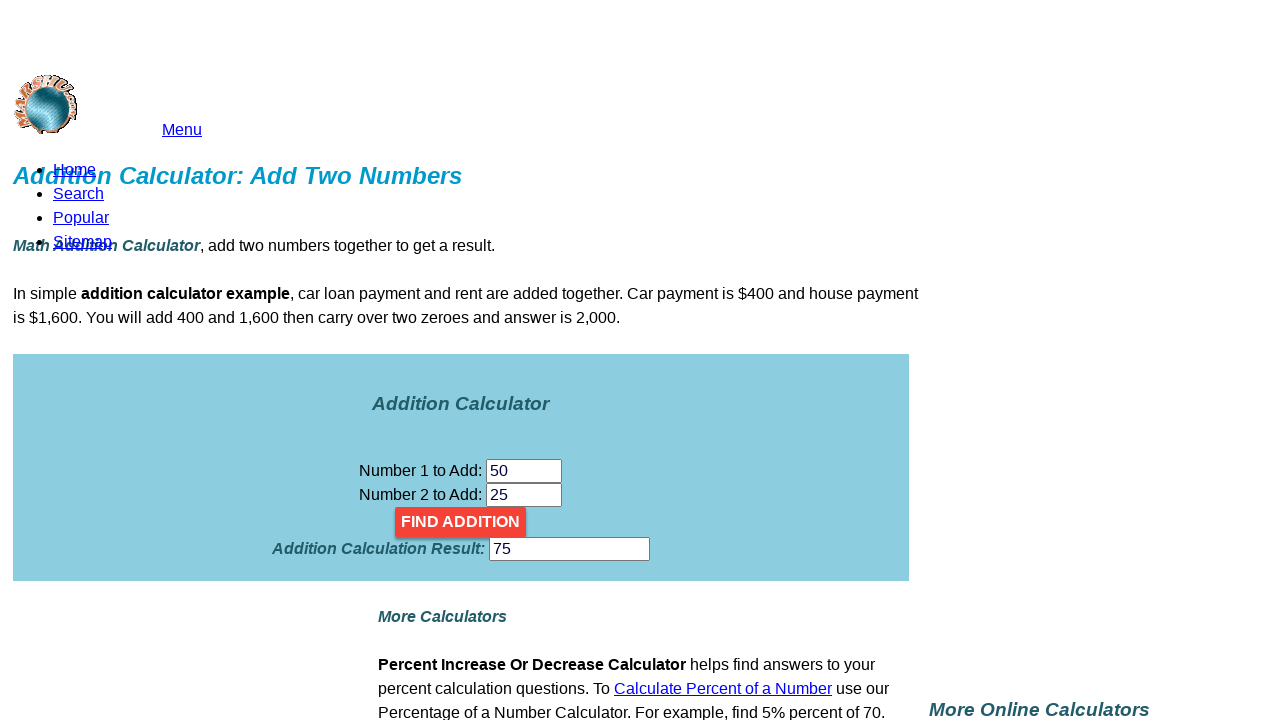

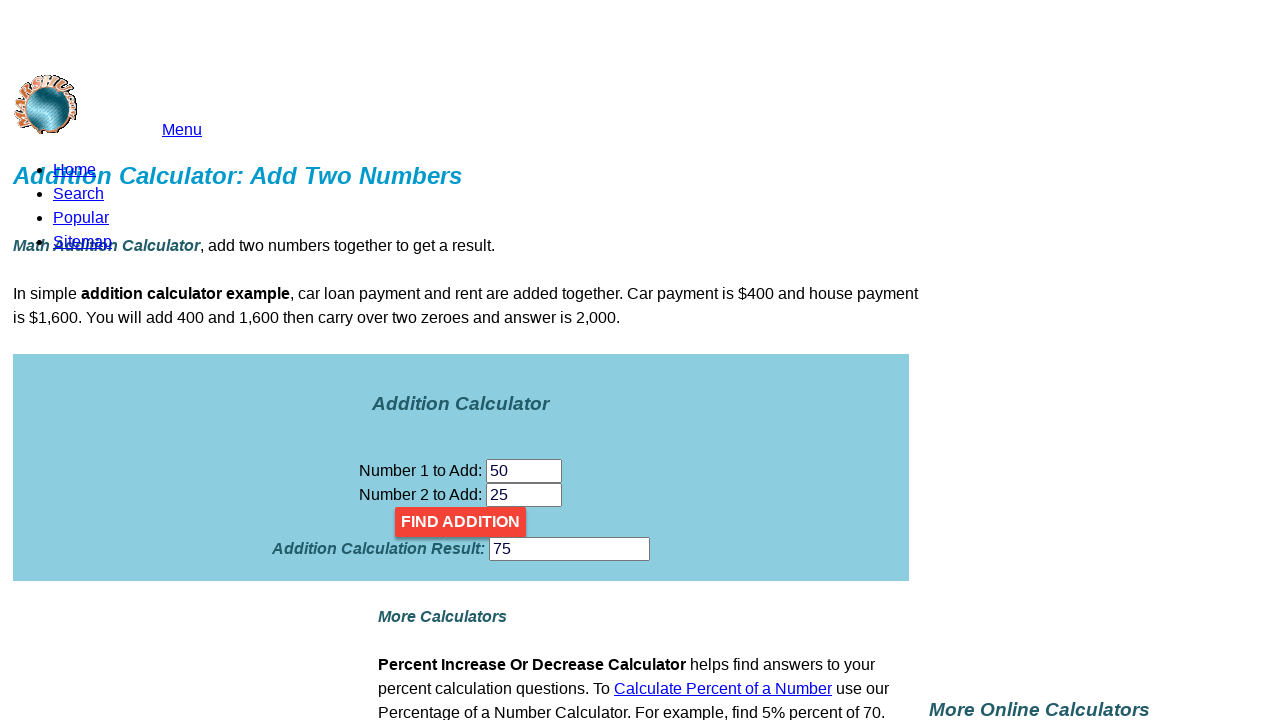